Tests signup with only password filled to verify username validation

Starting URL: https://www.demoblaze.com/

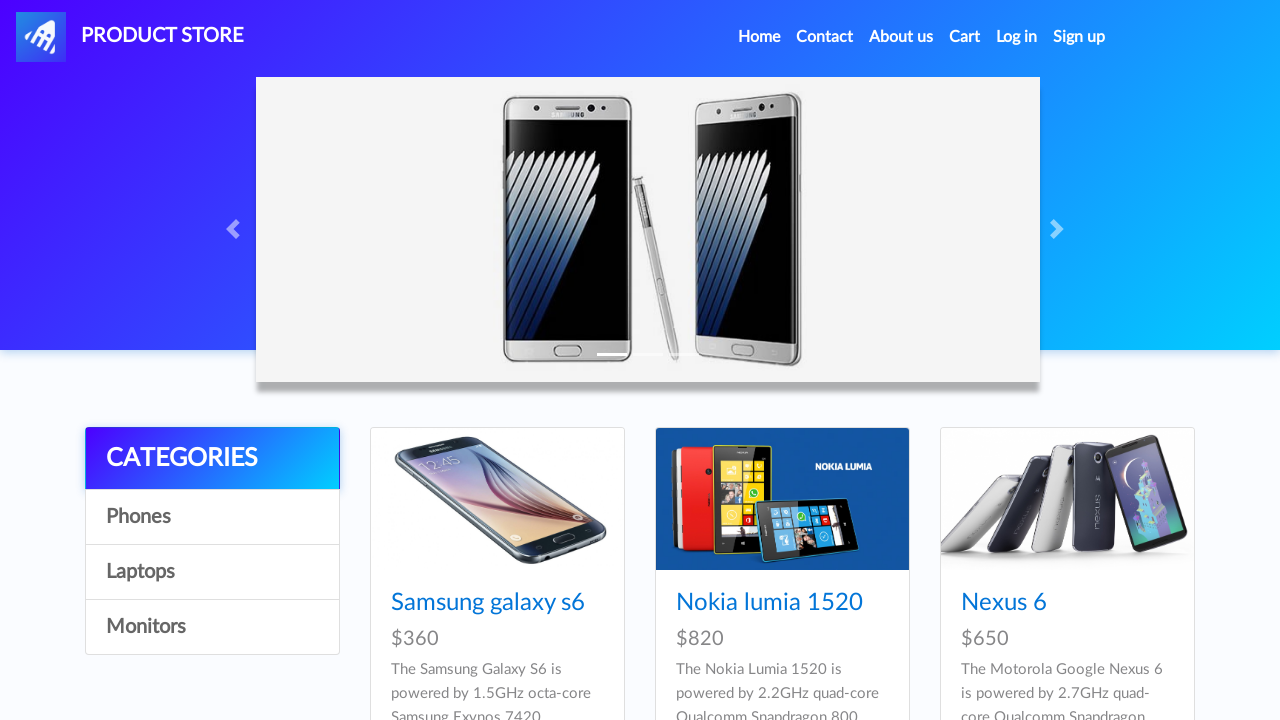

Clicked Sign up link to open registration popup at (1079, 37) on a#signin2
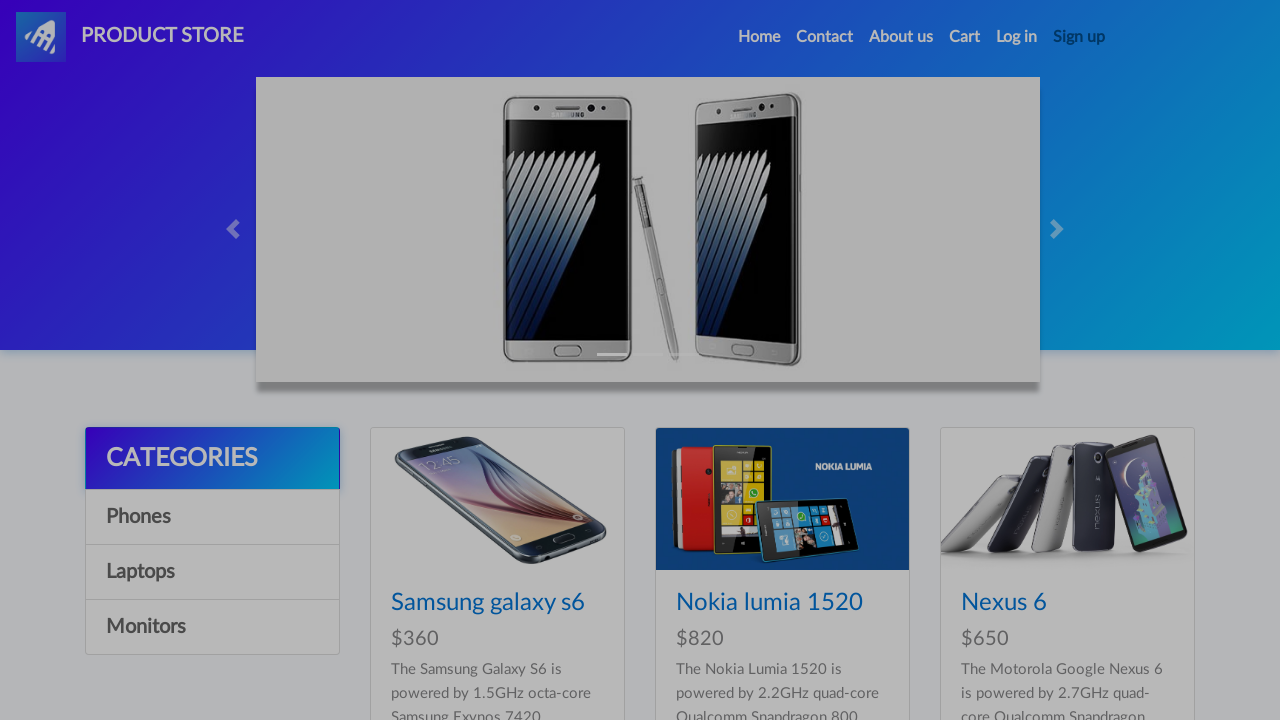

Signup modal is now visible
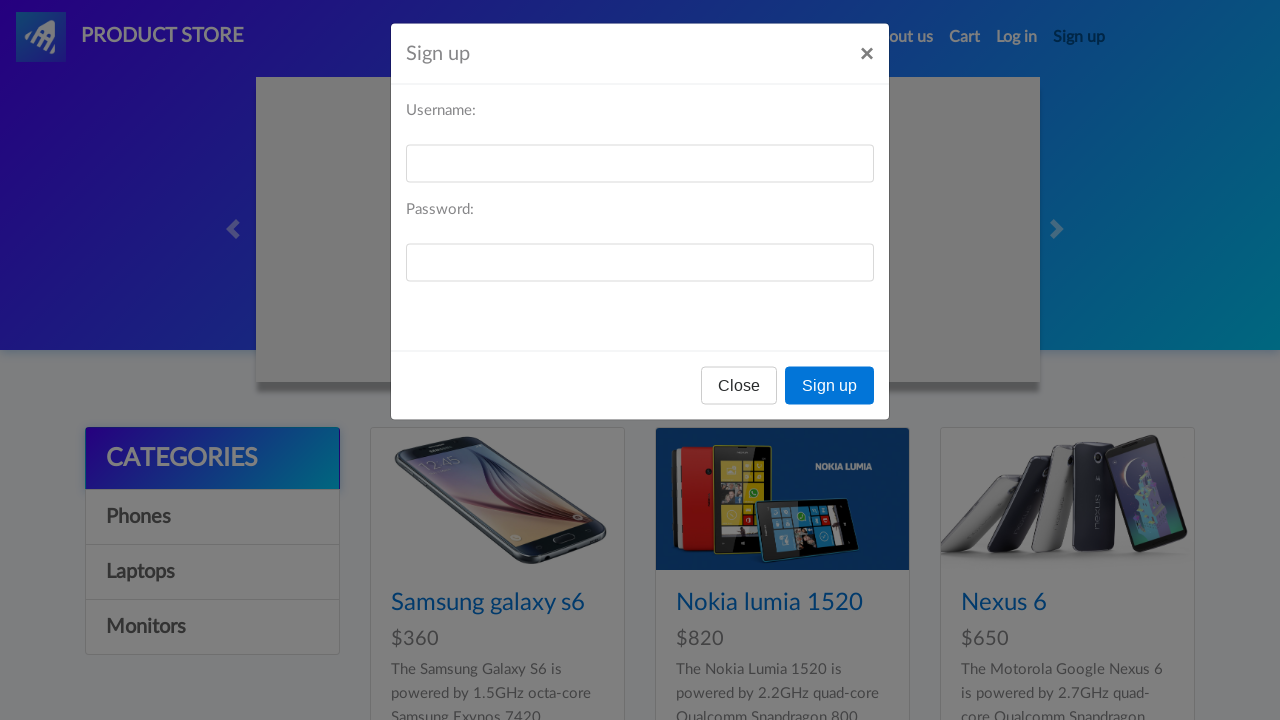

Filled password field with random password, leaving username empty on #sign-password
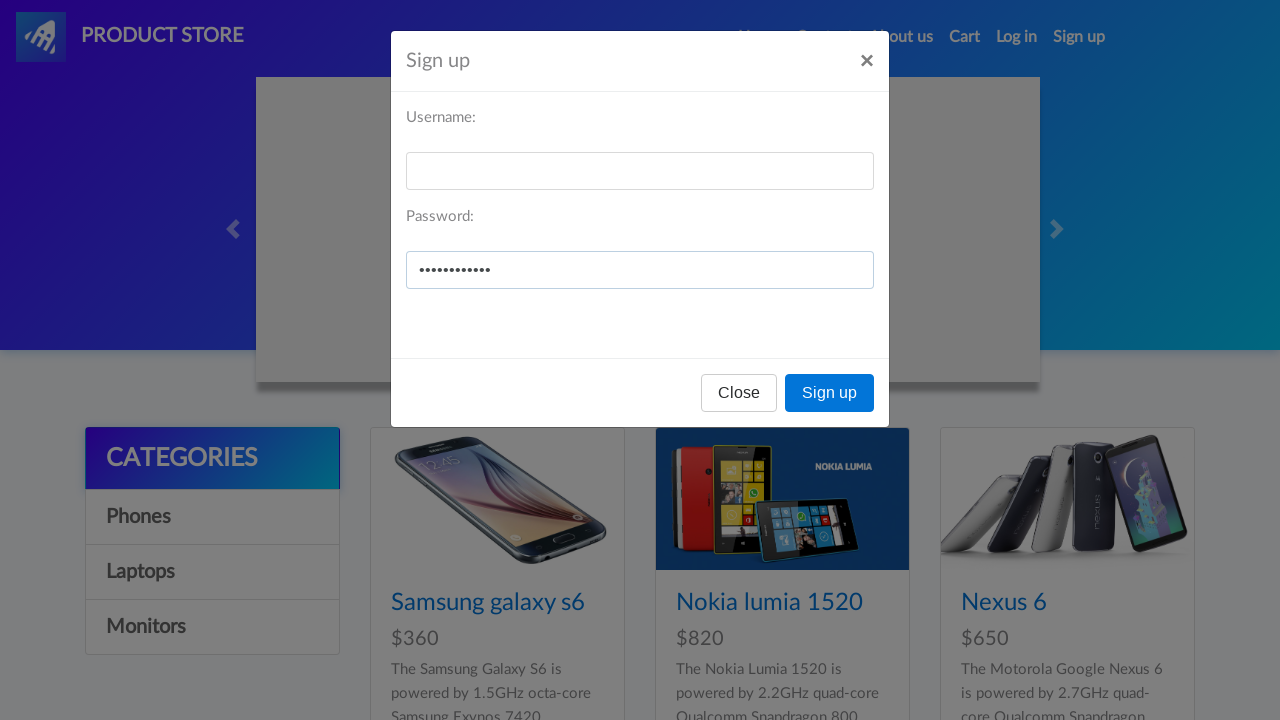

Clicked signup button without filling username field at (830, 393) on button[onclick='register()']
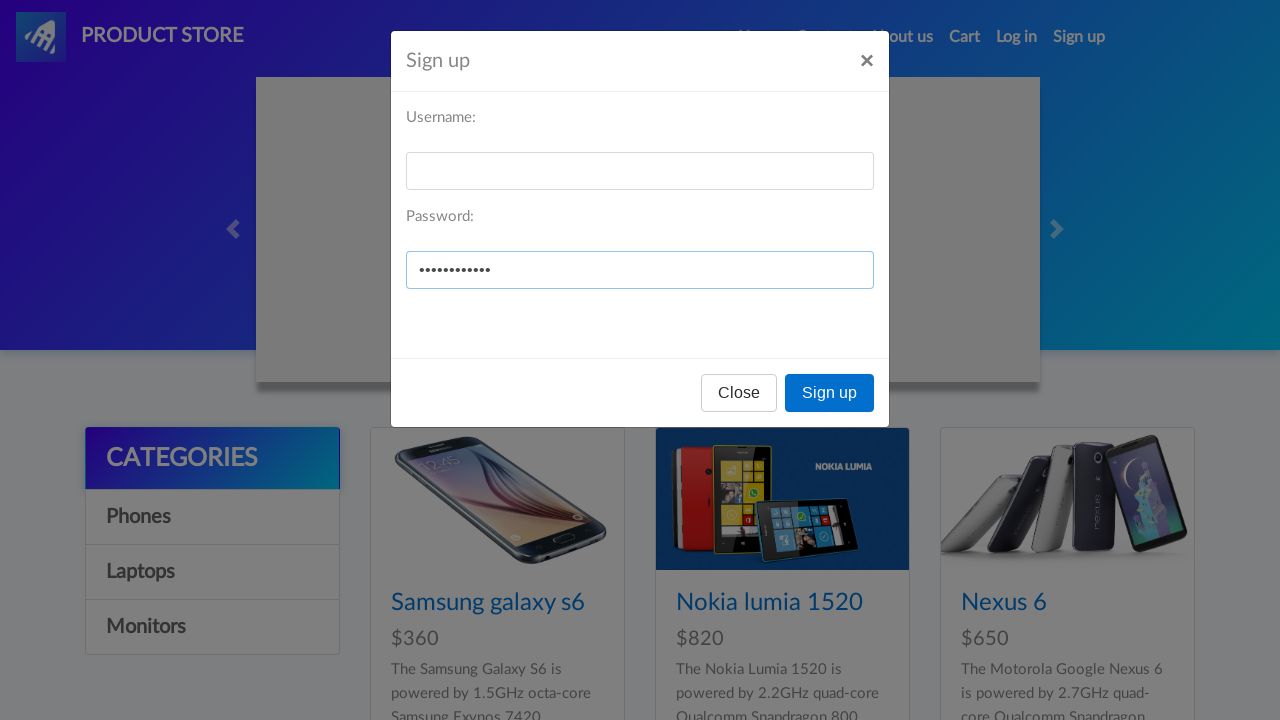

Alert dialog handler set up to accept any alerts
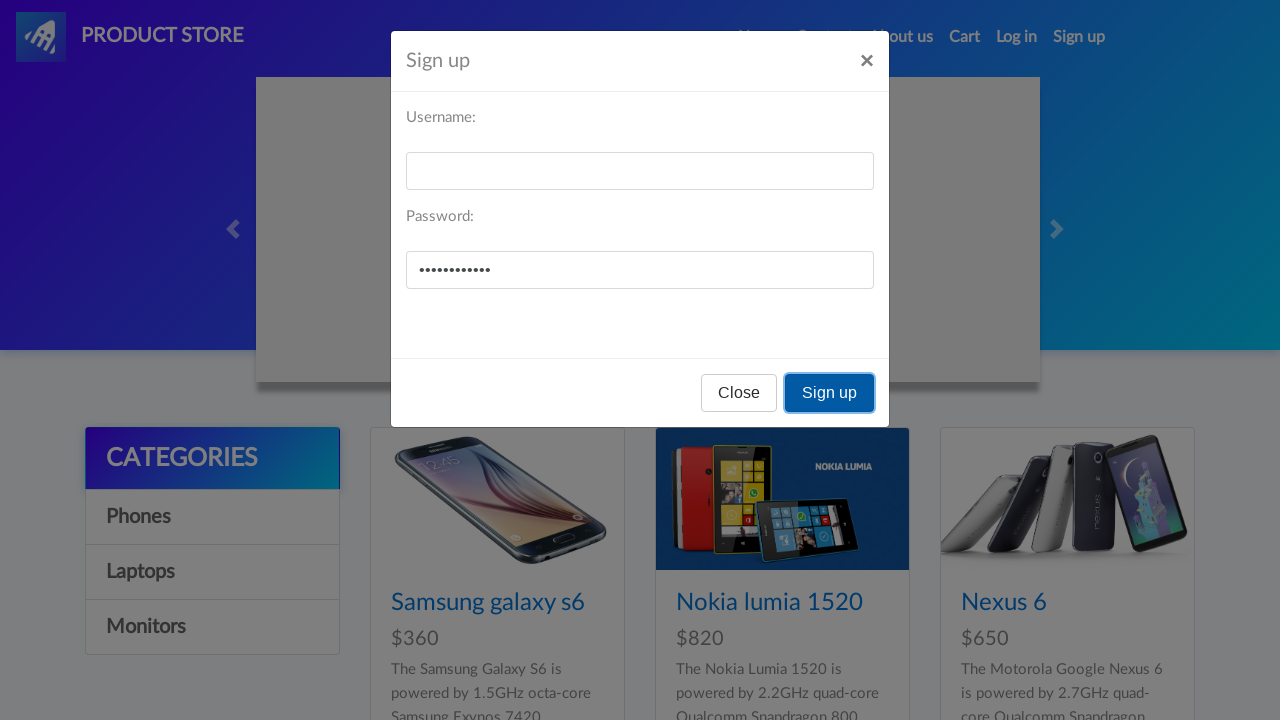

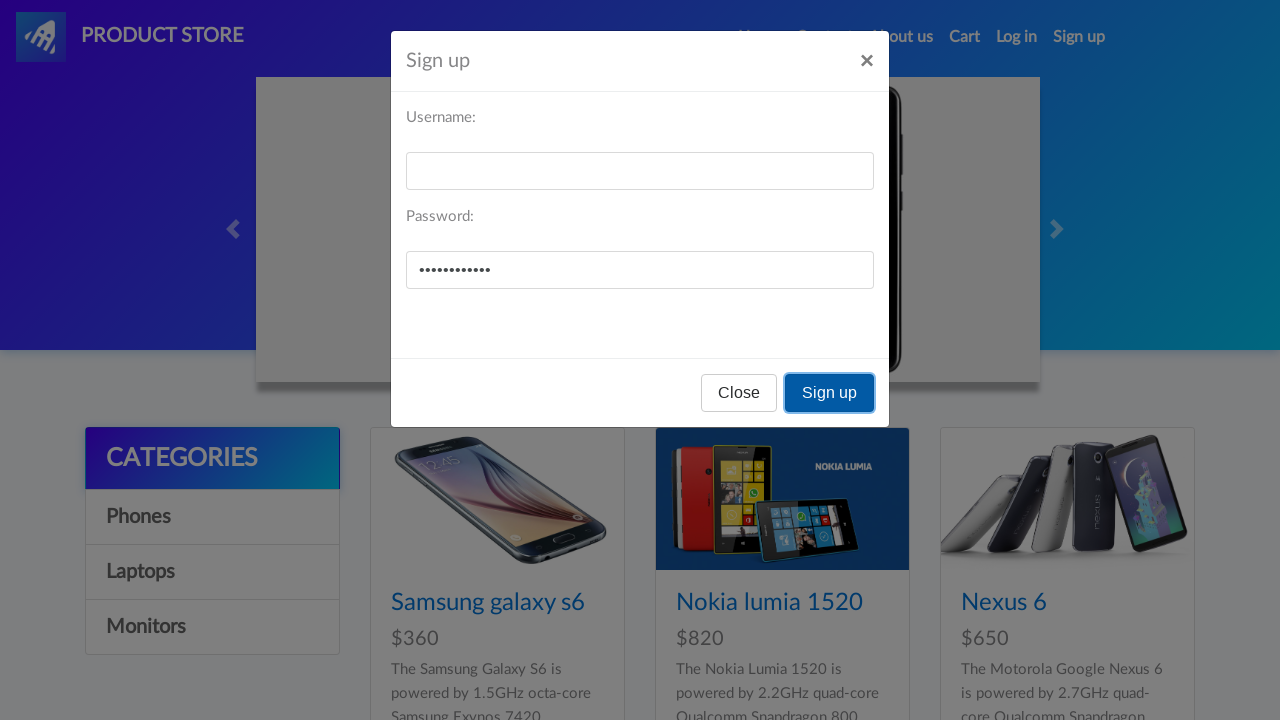